Tests browser navigation functionality by clicking a link, then using back, forward, navigate to URL, and refresh operations

Starting URL: https://www.toolsqa.com/selenium-training/

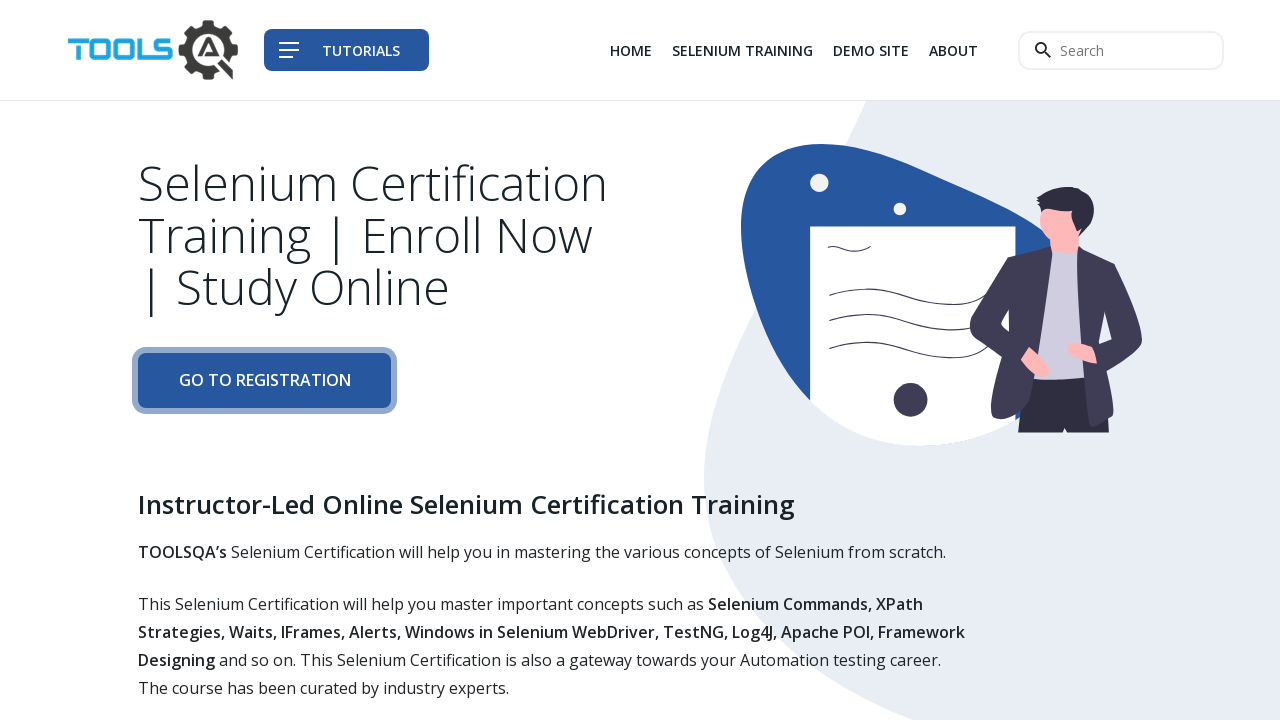

Clicked link in the main section at (264, 381) on xpath=//div[@class='col-12 col-lg-6 order-lg-0 d-flex flex-column justify-conten
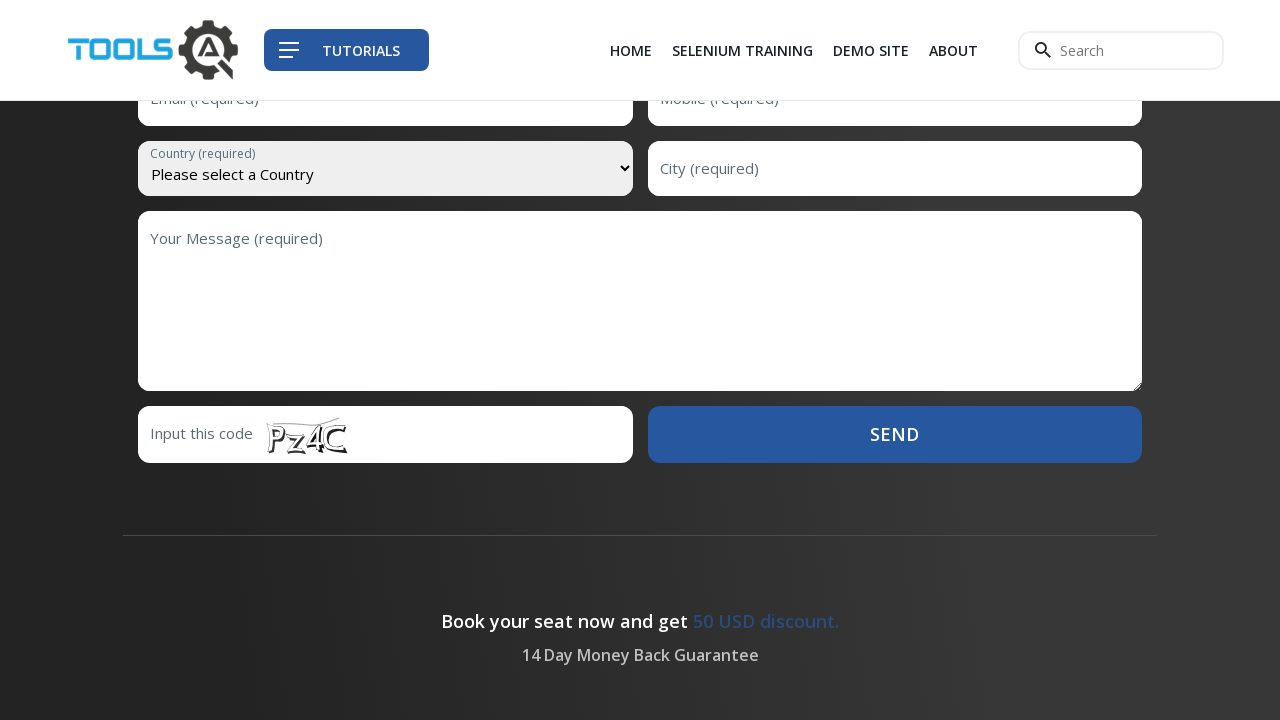

Waited for page to load (networkidle)
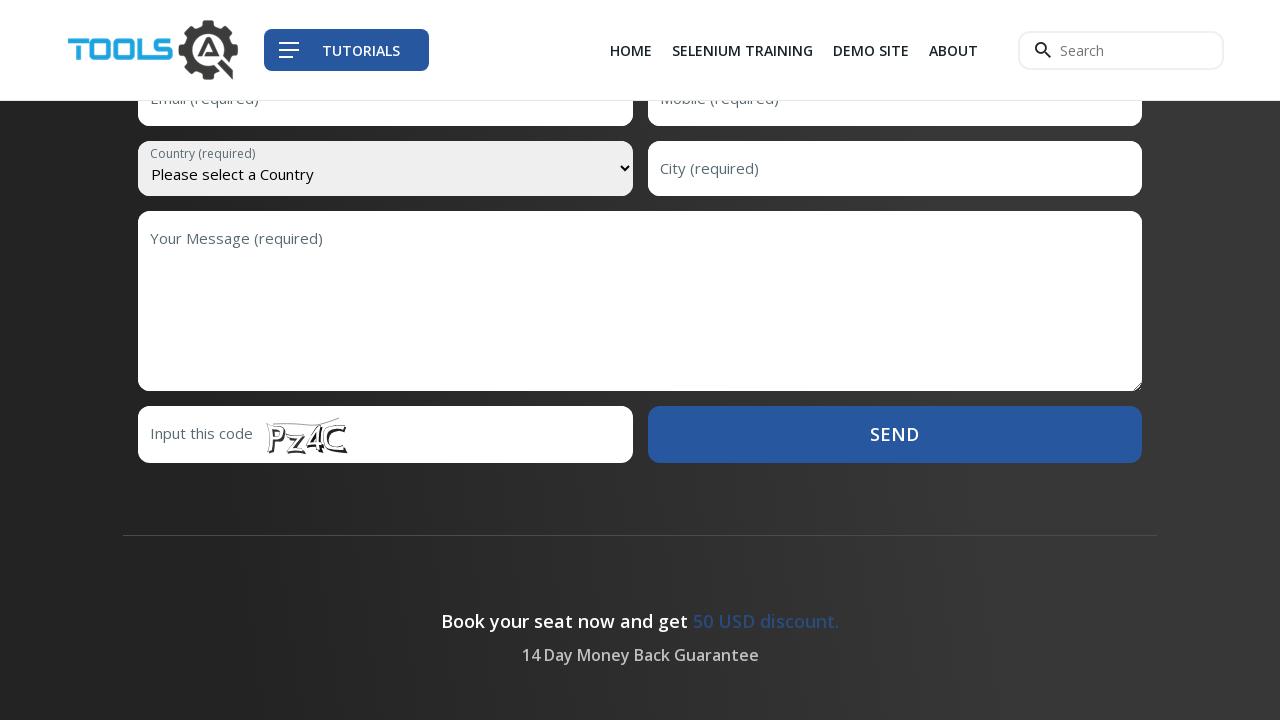

Navigated back to previous page using browser back button
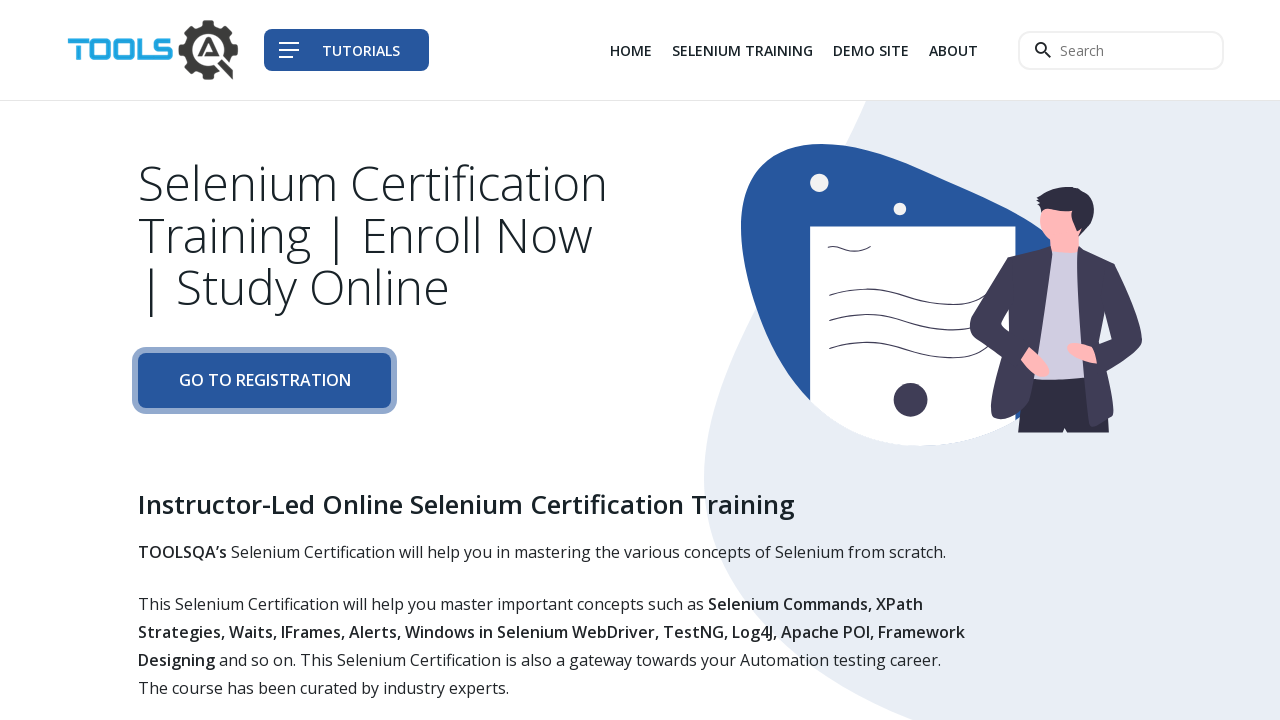

Navigated forward to next page using browser forward button
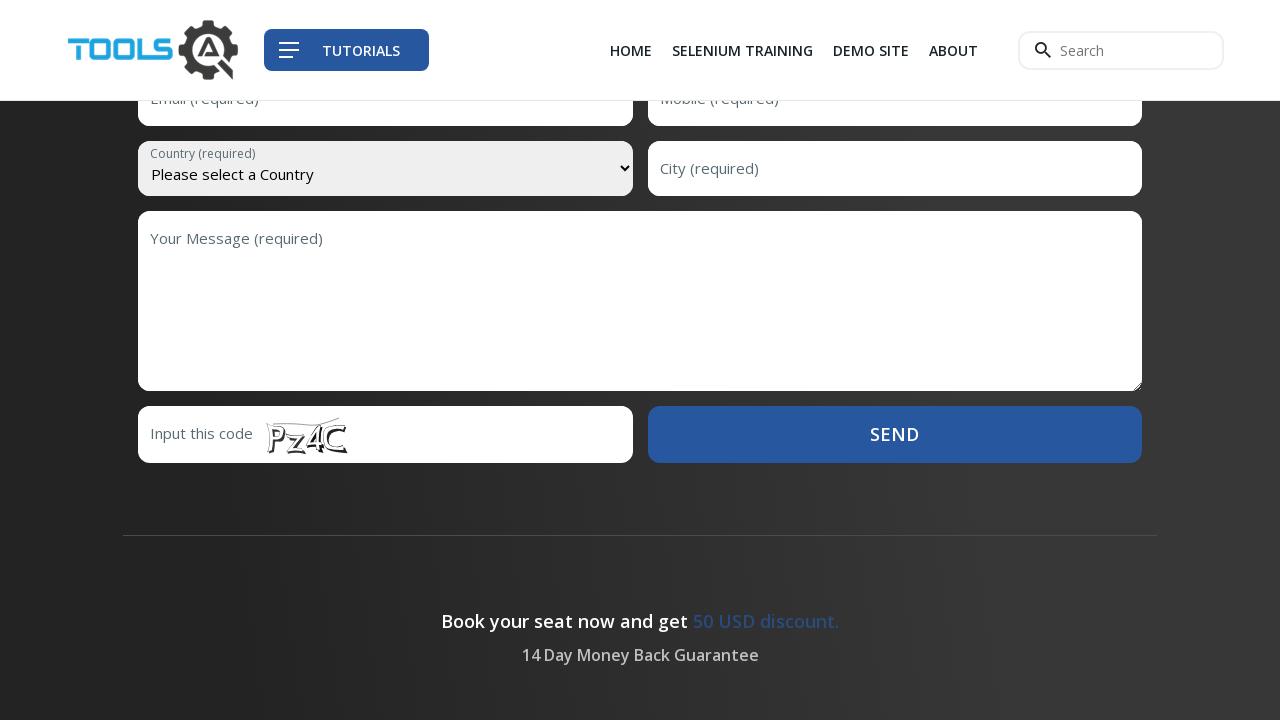

Navigated directly to https://www.toolsqa.com/selenium-training/
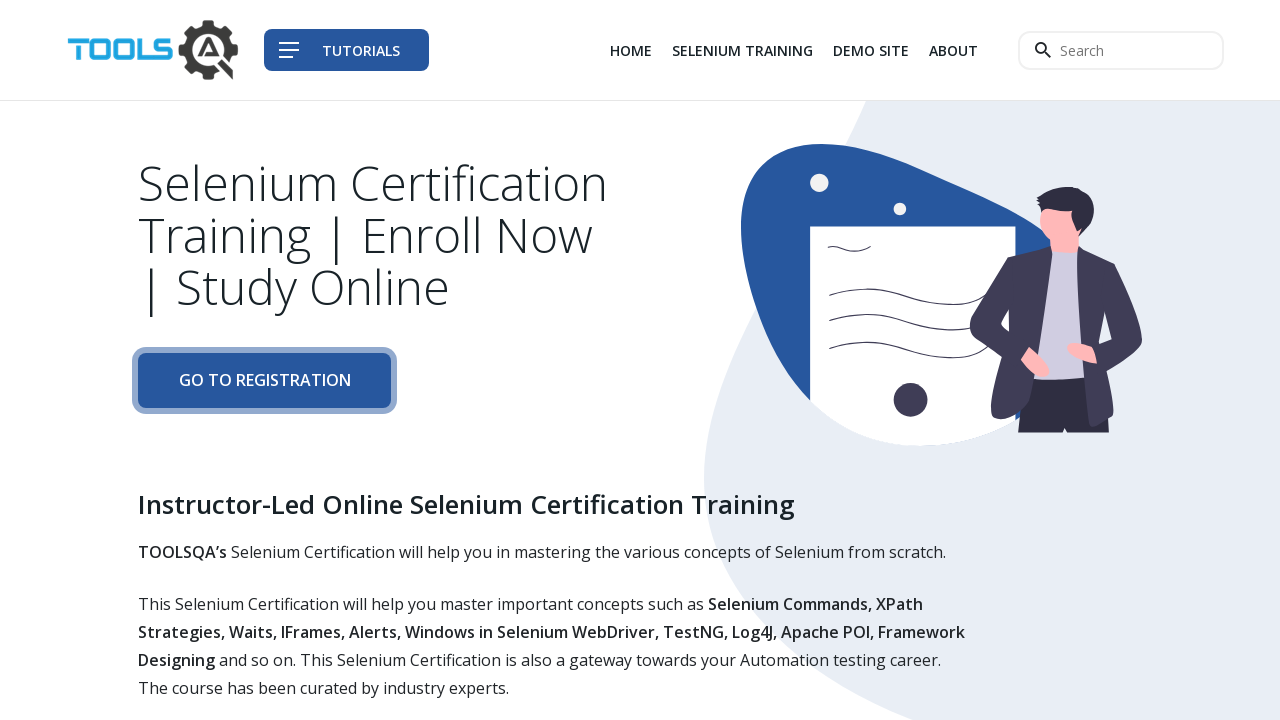

Refreshed the current page
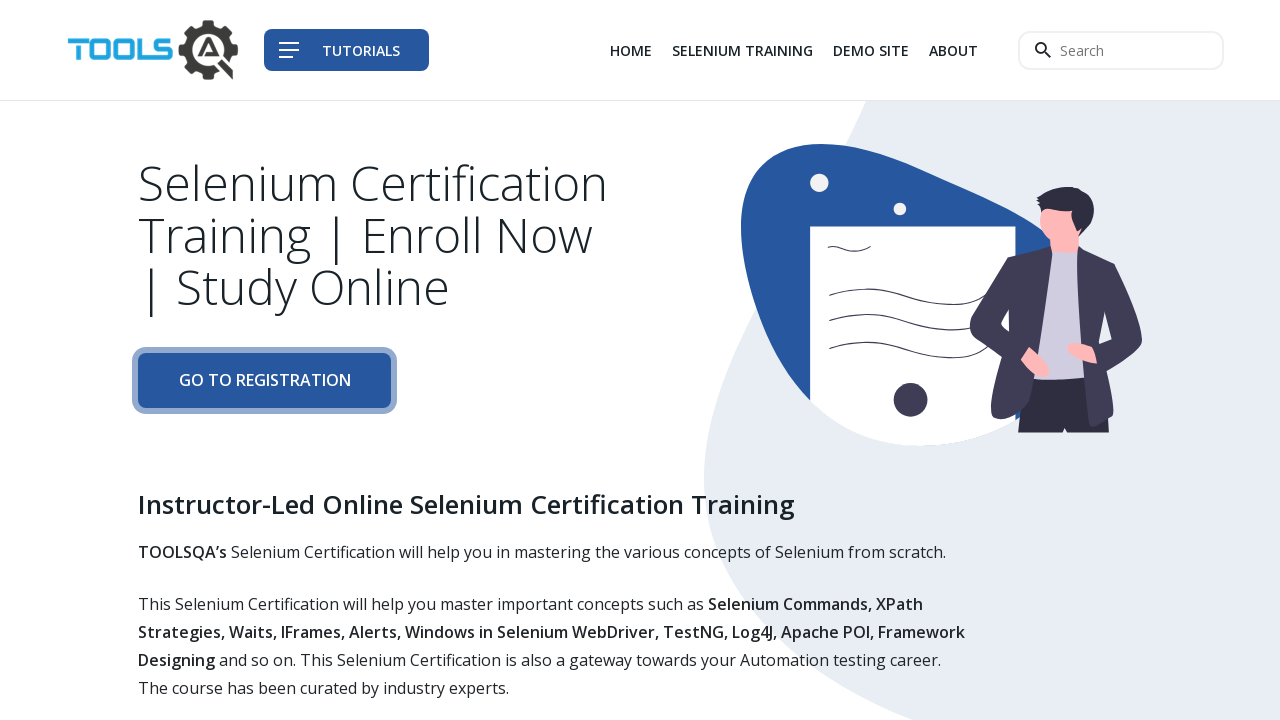

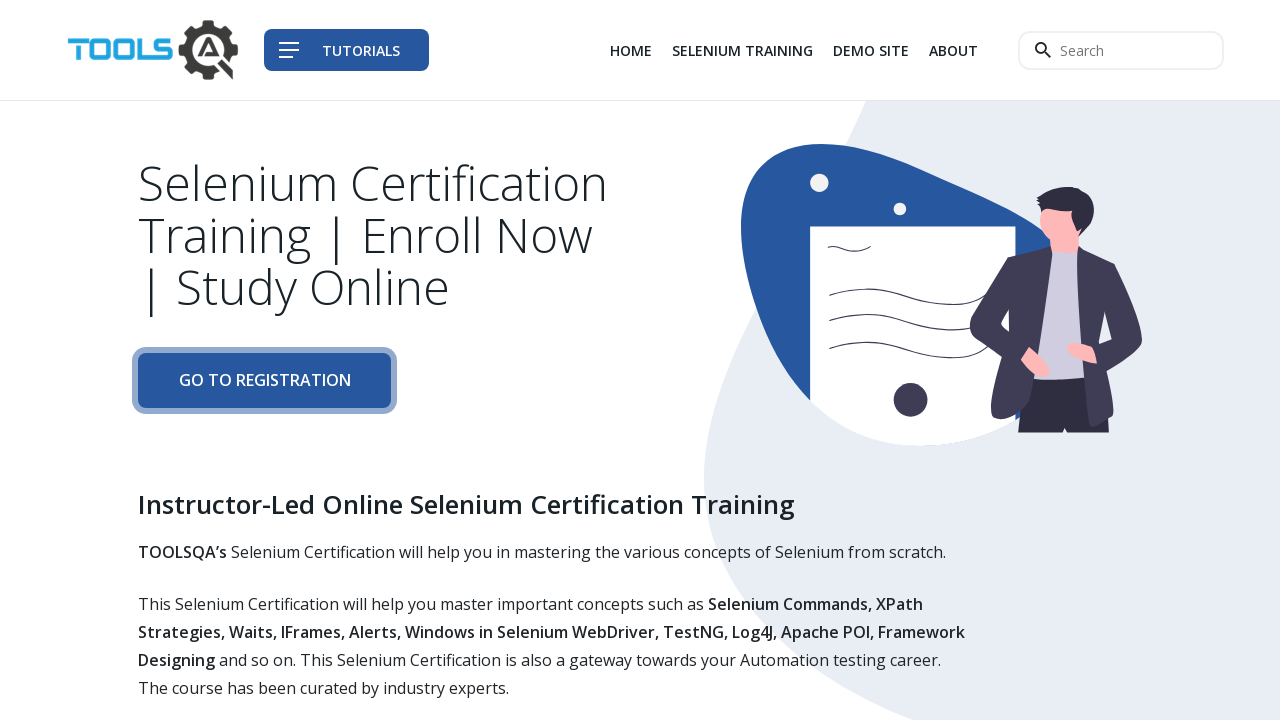